Fills a username text field and reads its type attribute value

Starting URL: https://magnus.jalatechnologies.com/Home/Index

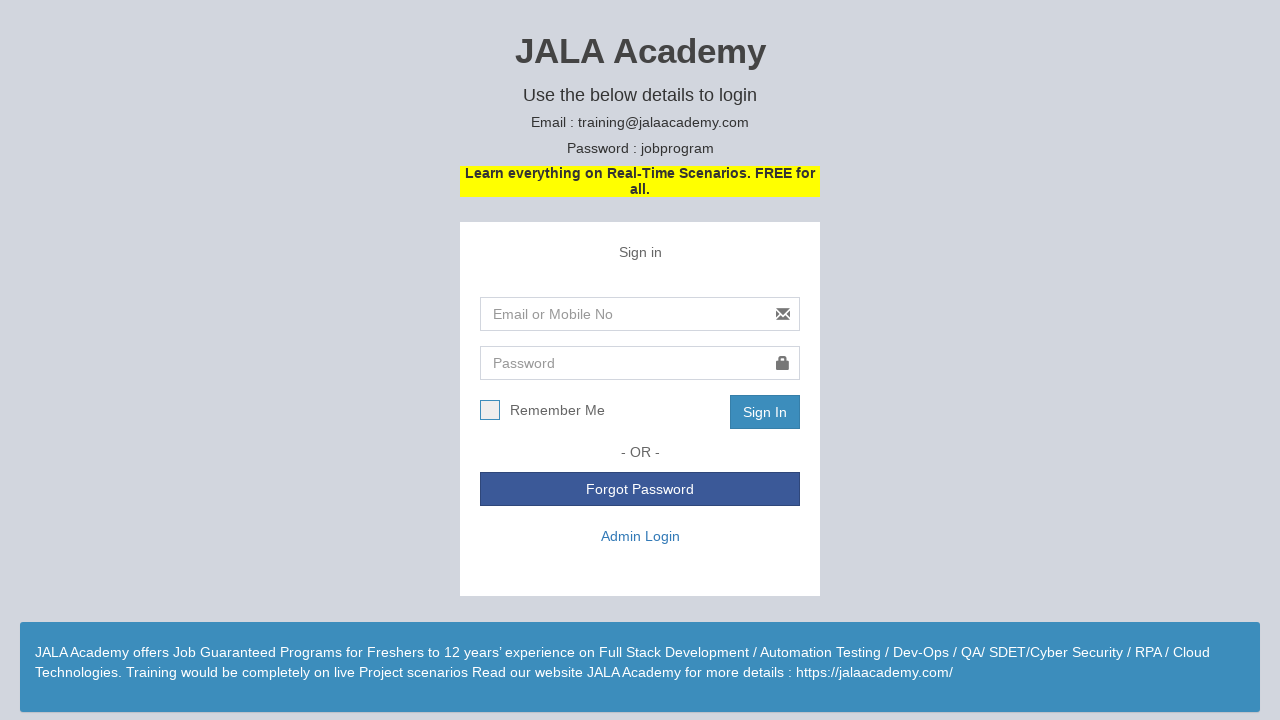

Filled username text field with 'training@jalaacademy.com' on input[type='text']
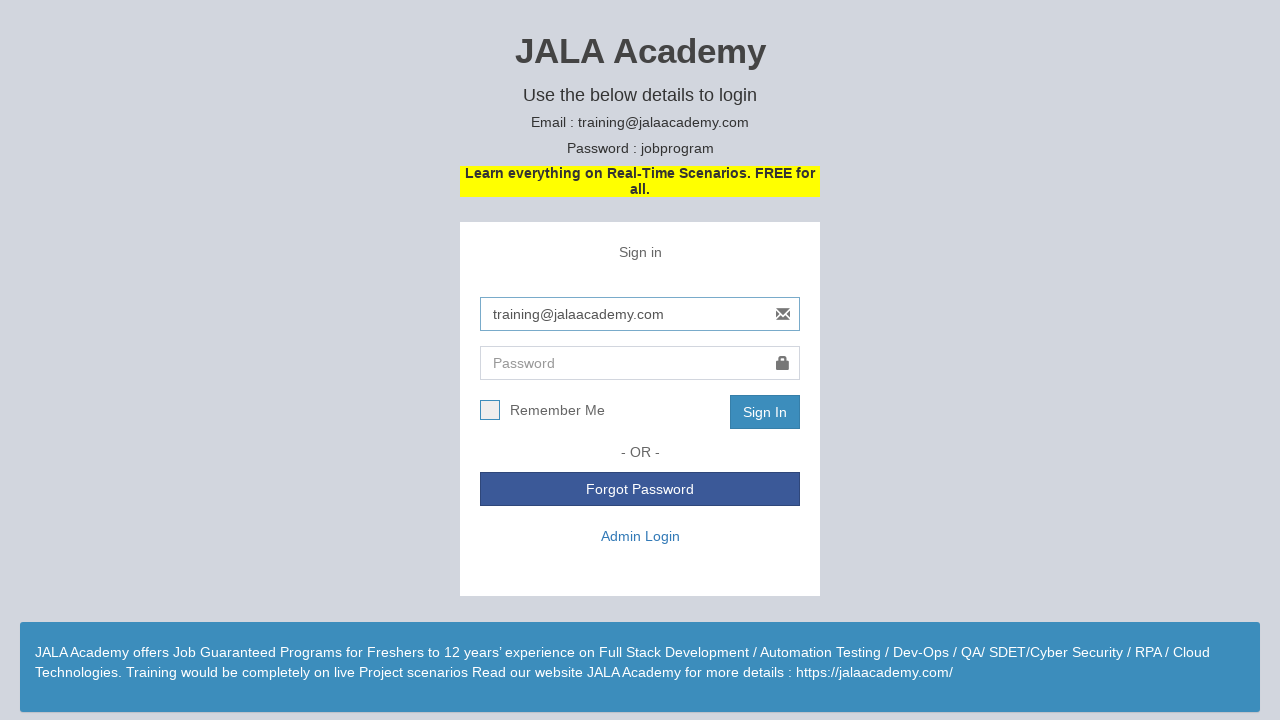

Located username input field
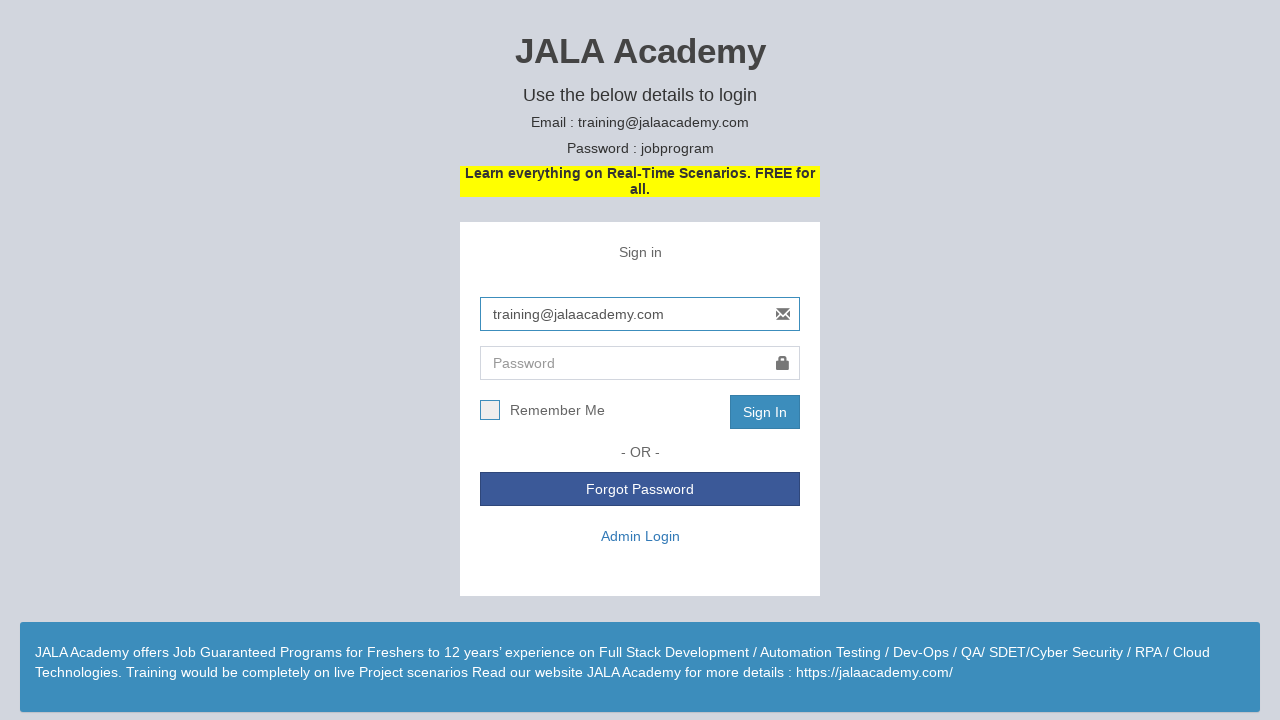

Read type attribute value from username field: 'text'
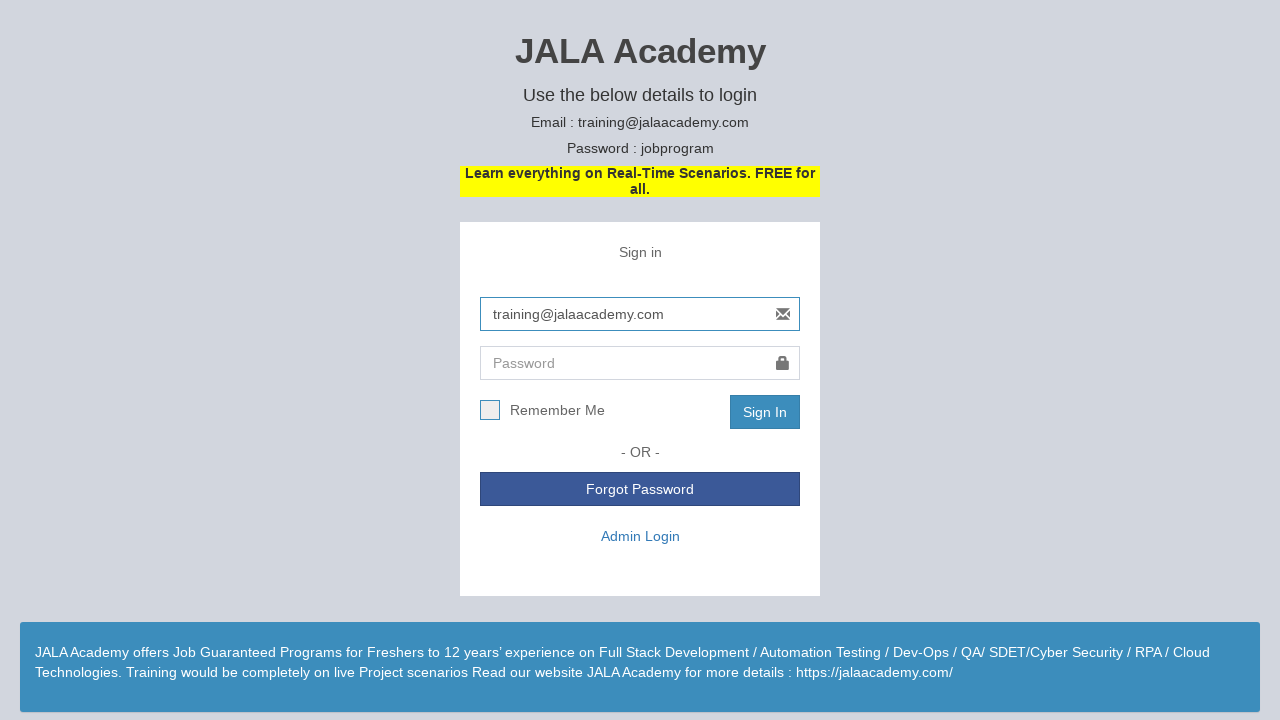

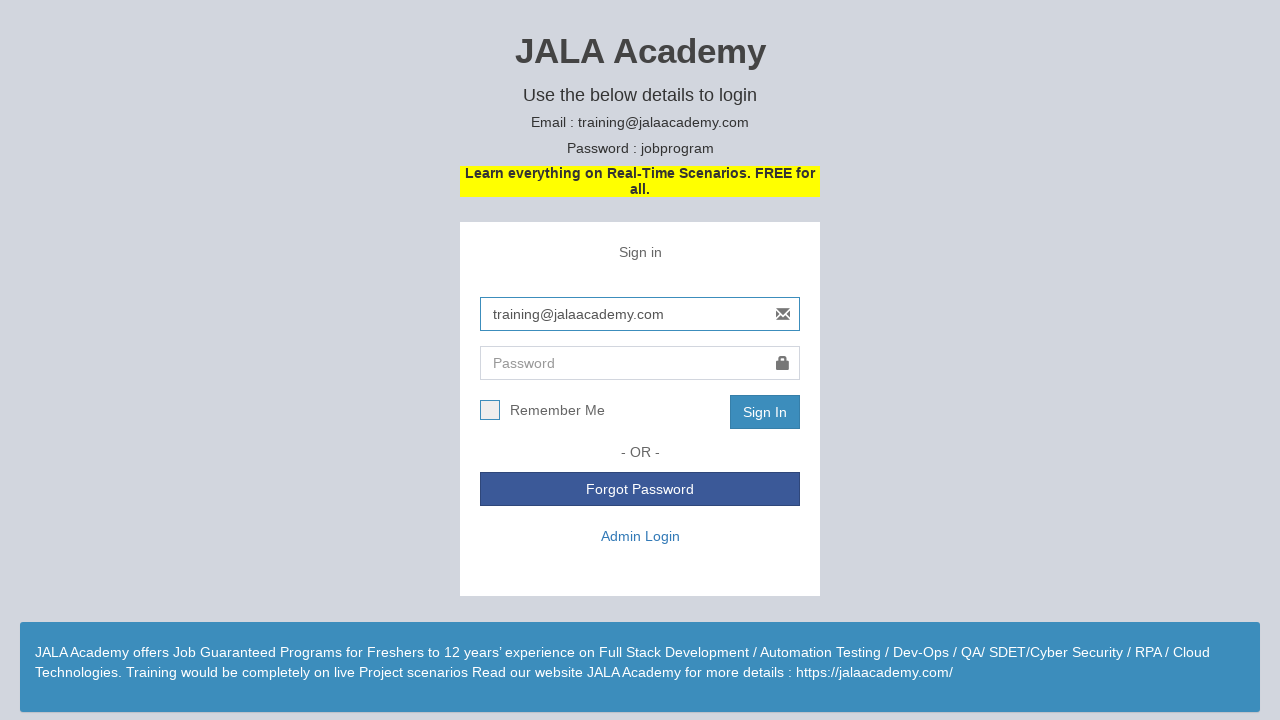